Navigates to a Selenium tutorial blog, locates a link by its text "Right click Action in Selenium", and scrolls the page to bring that element into view.

Starting URL: https://selenium08.blogspot.com/

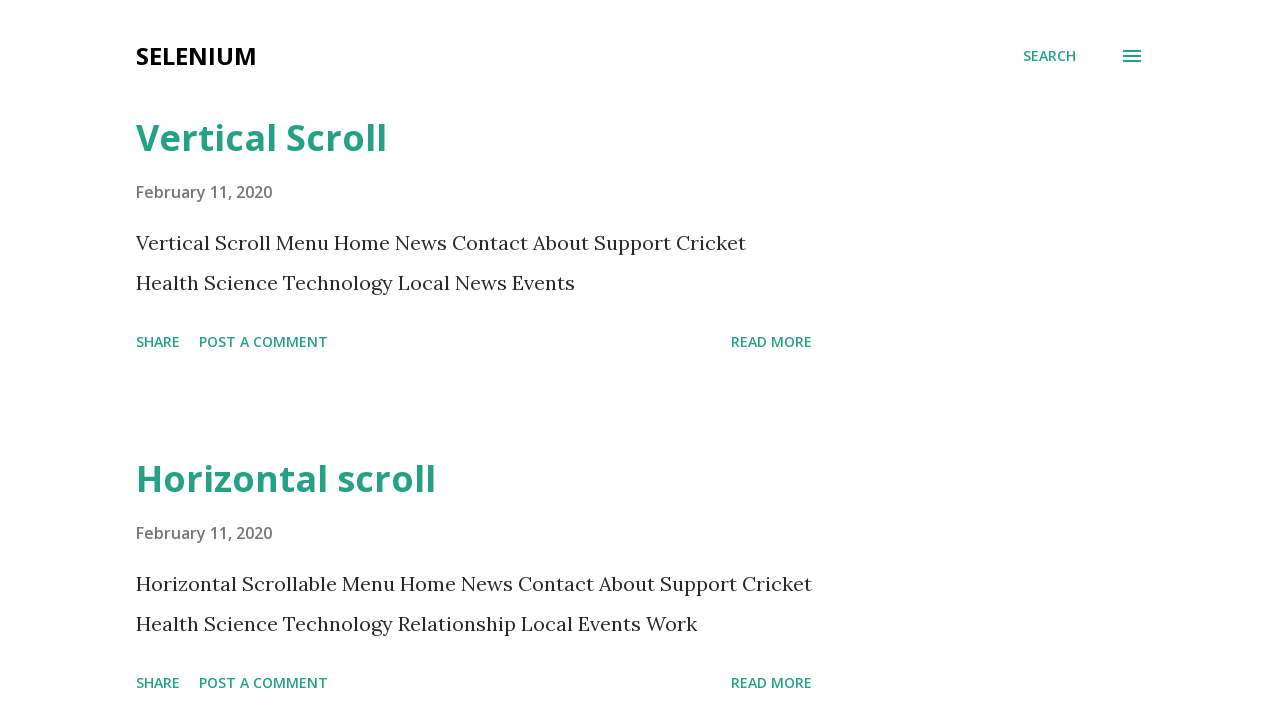

Navigated to Selenium tutorial blog at https://selenium08.blogspot.com/
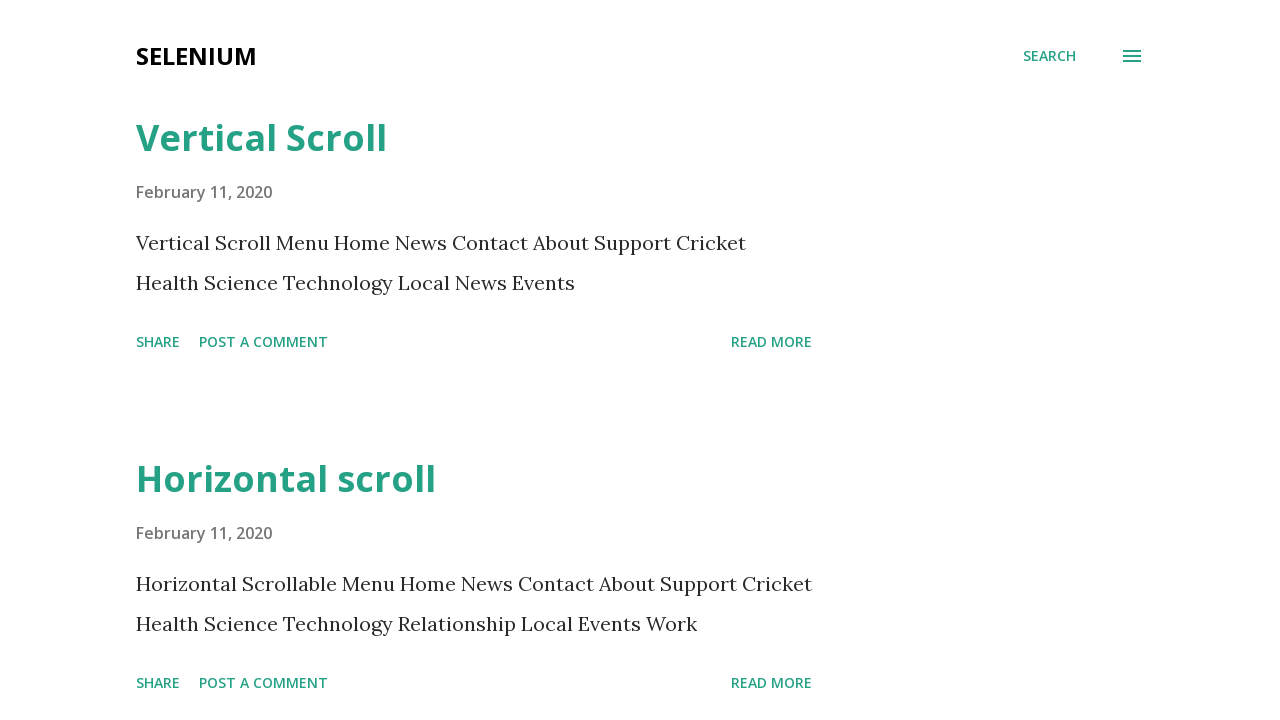

Located link element with text 'Right click Action in Selenium'
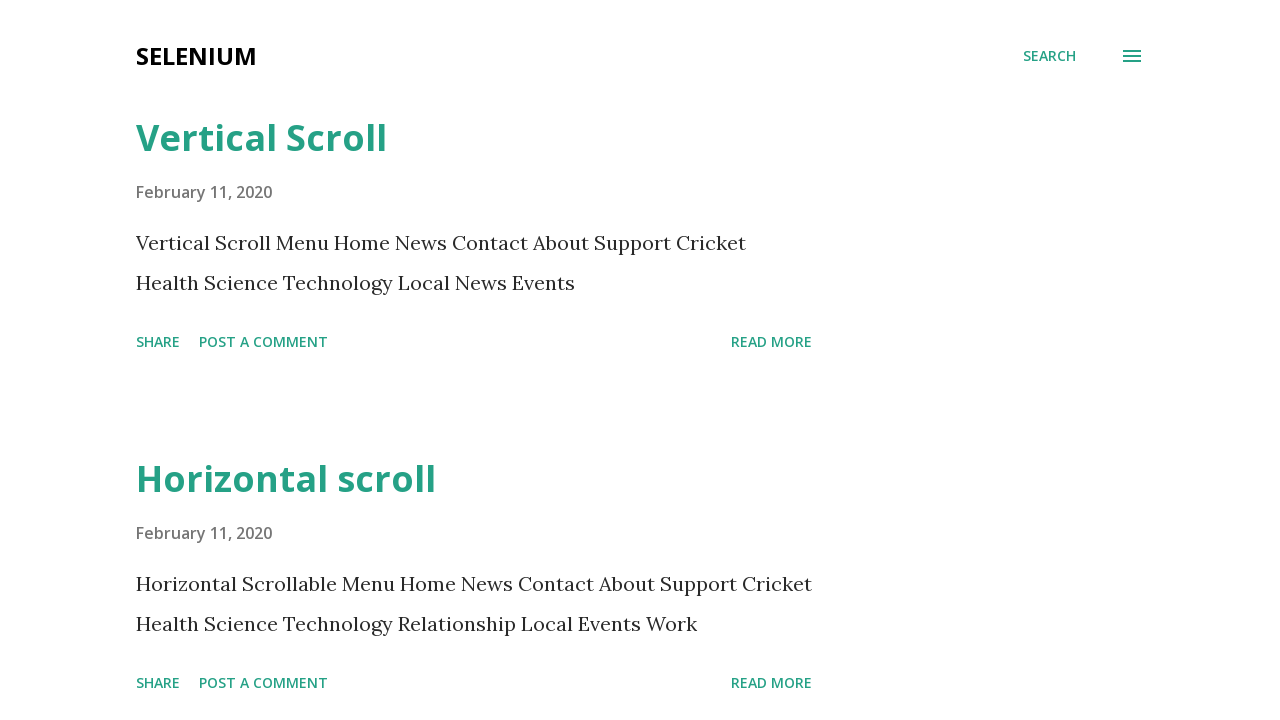

Scrolled page to bring 'Right click Action in Selenium' link into view
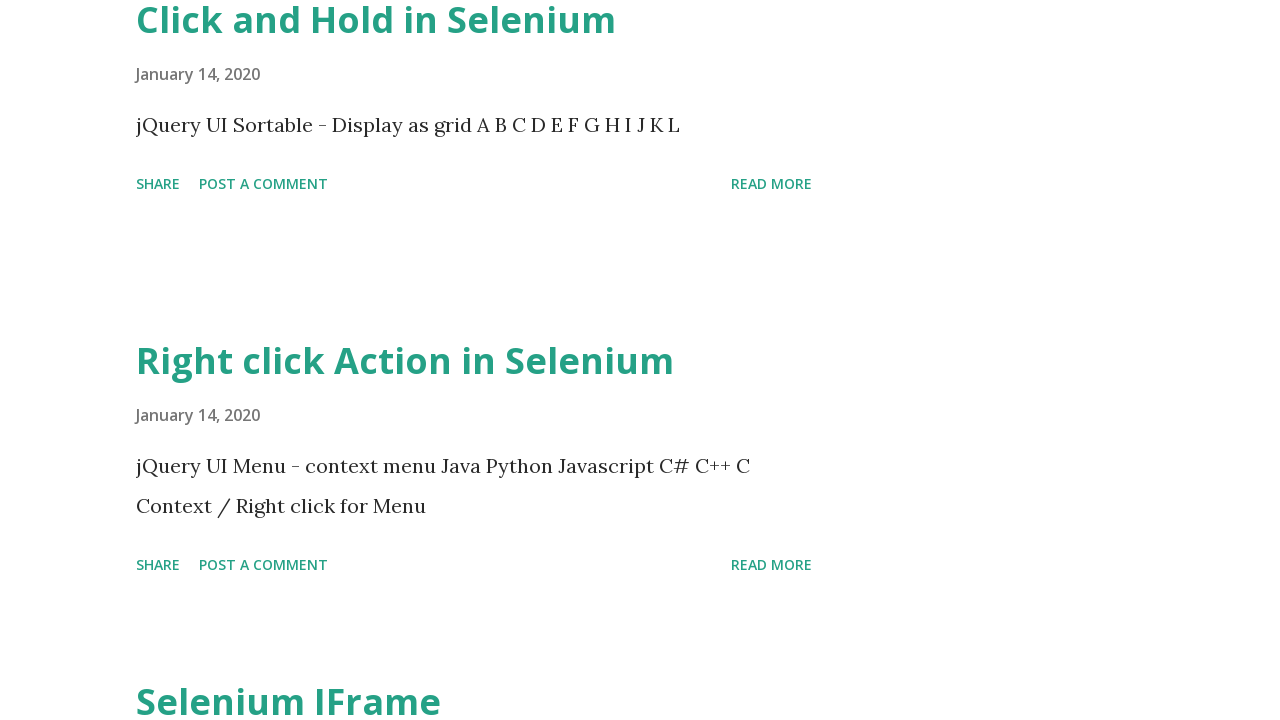

Confirmed that the link element is visible
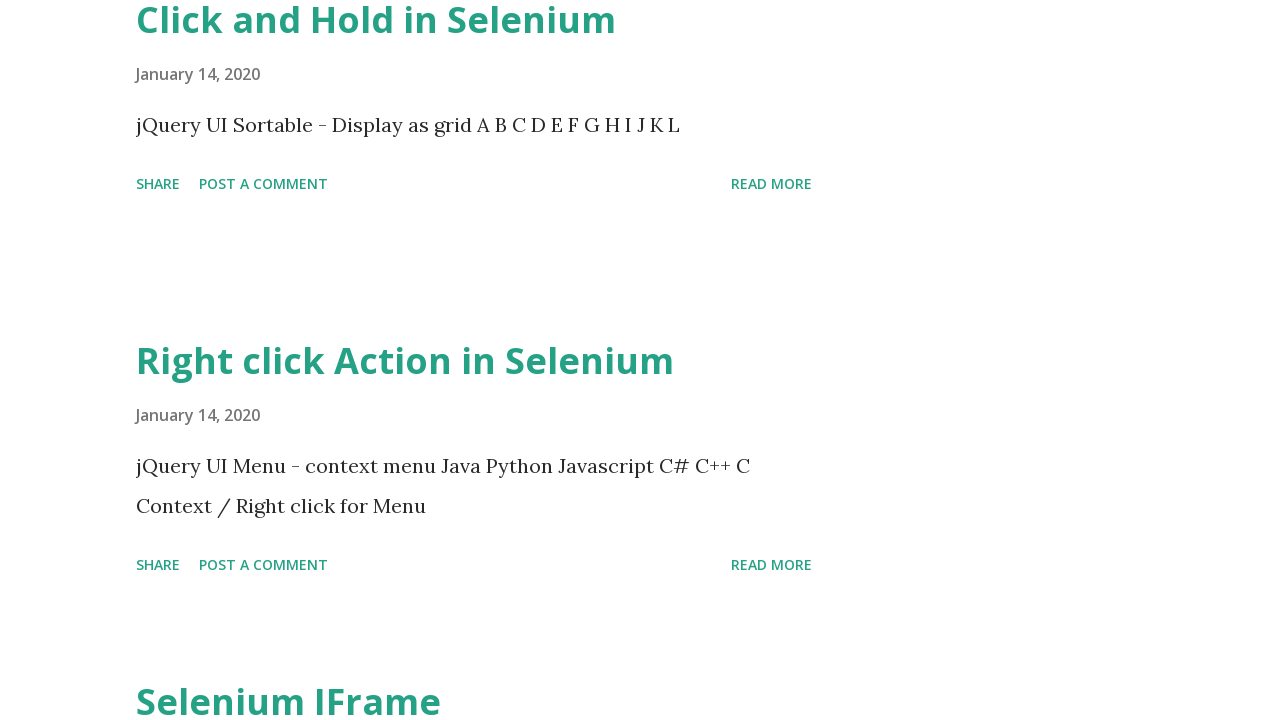

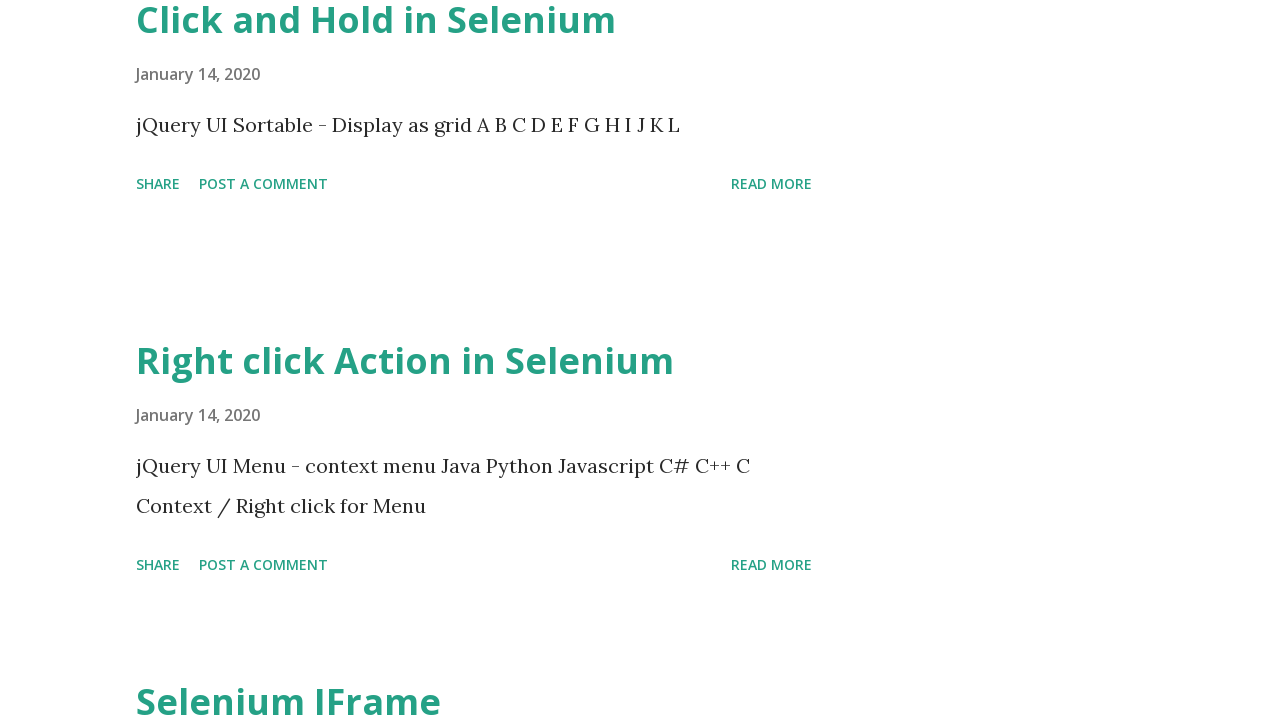